Navigates to an automation practice page and verifies that footer links are present and visible on the page

Starting URL: https://rahulshettyacademy.com/AutomationPractice/

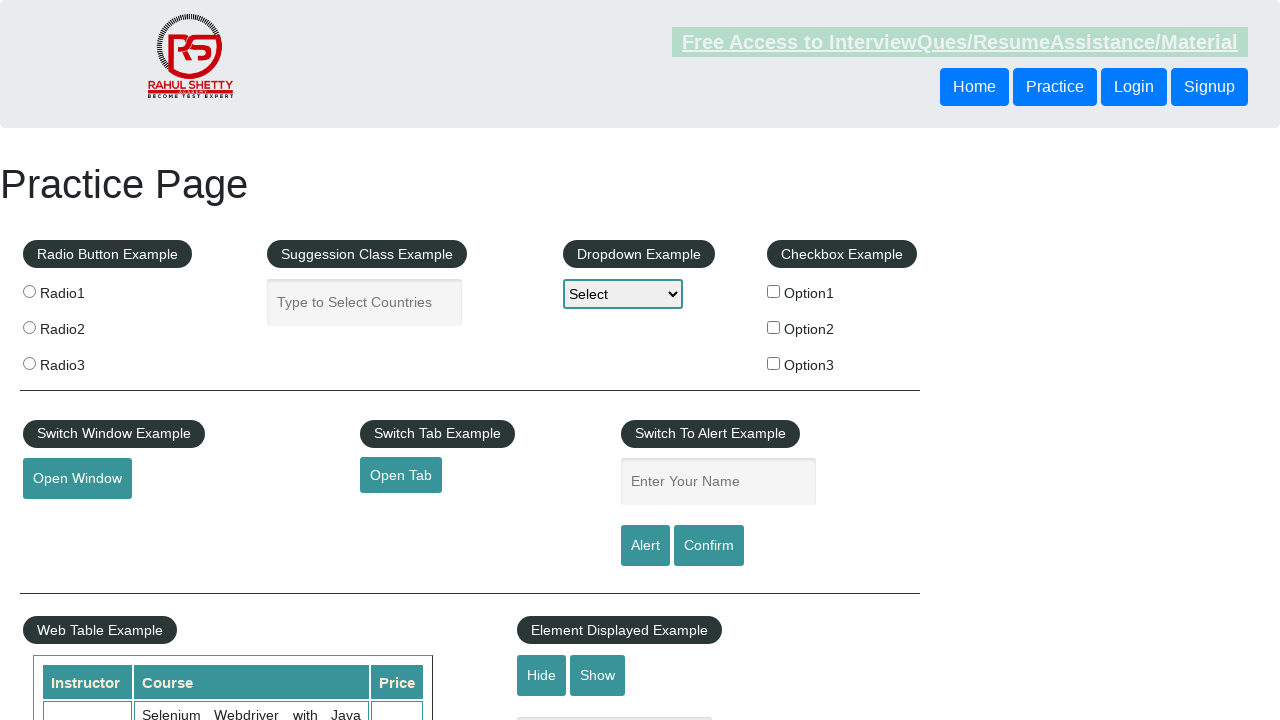

Waited for footer links to be present
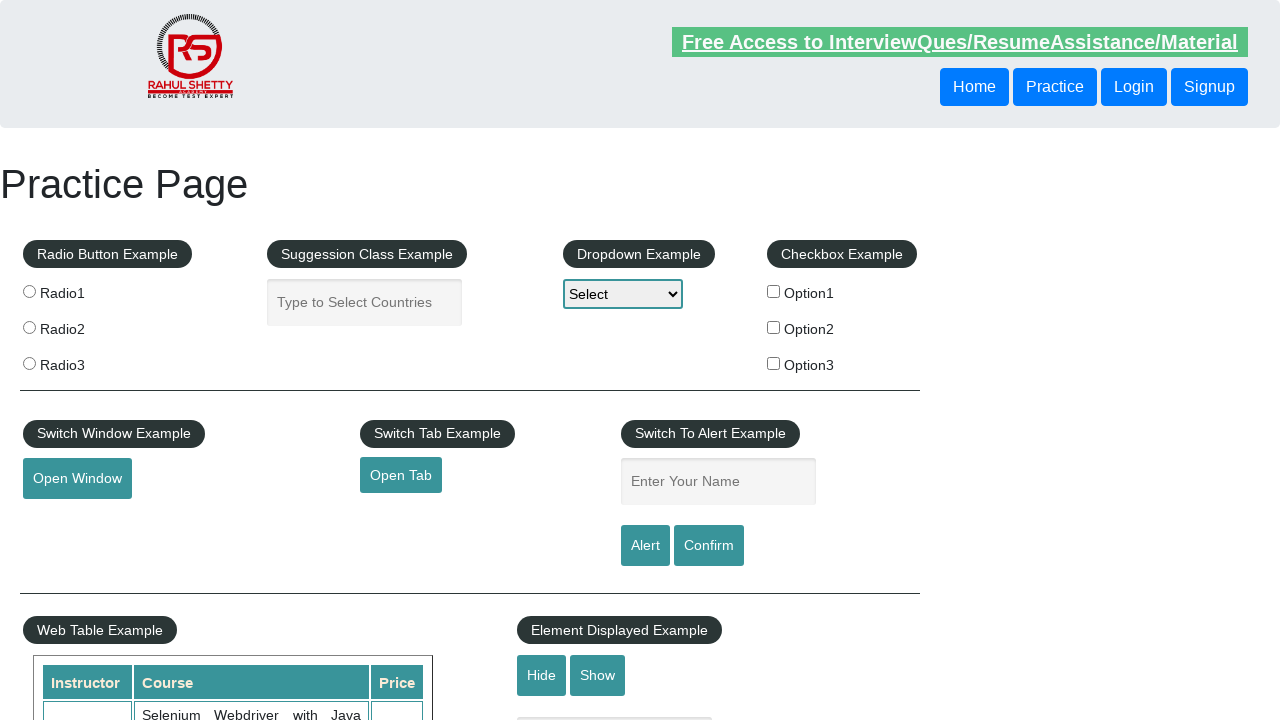

Located all footer links
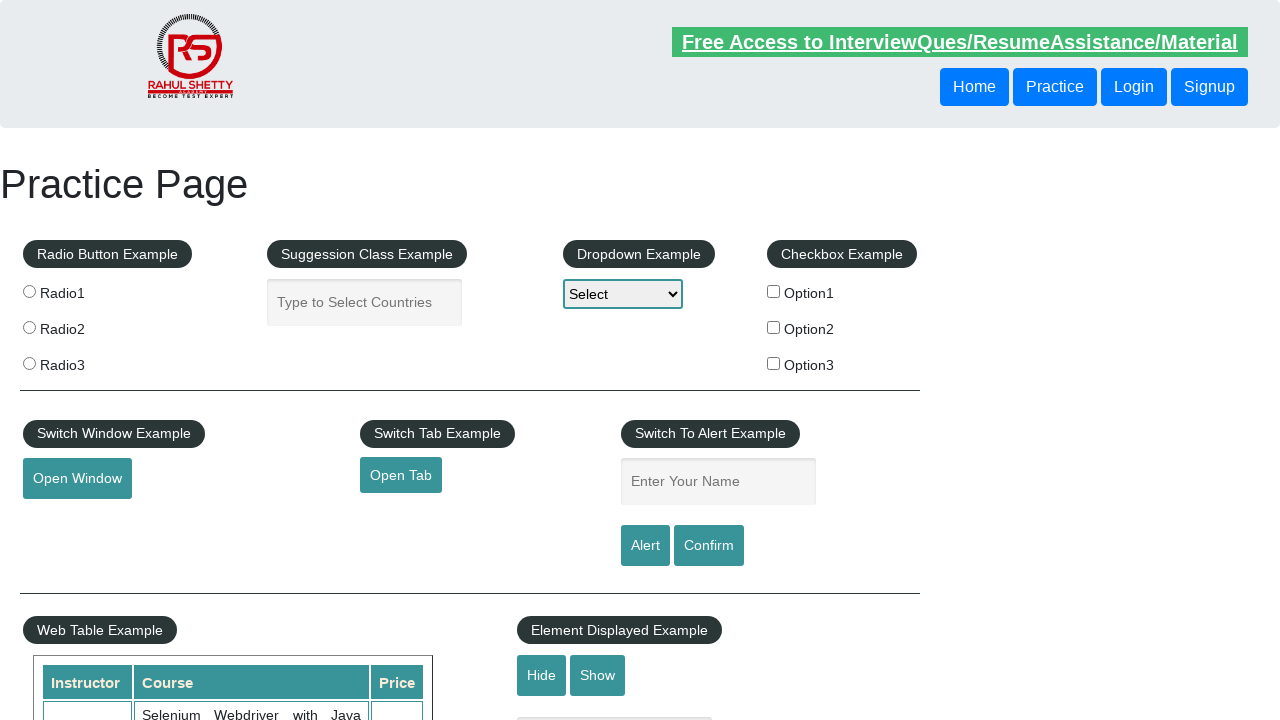

Verified that footer links are present and visible on the page
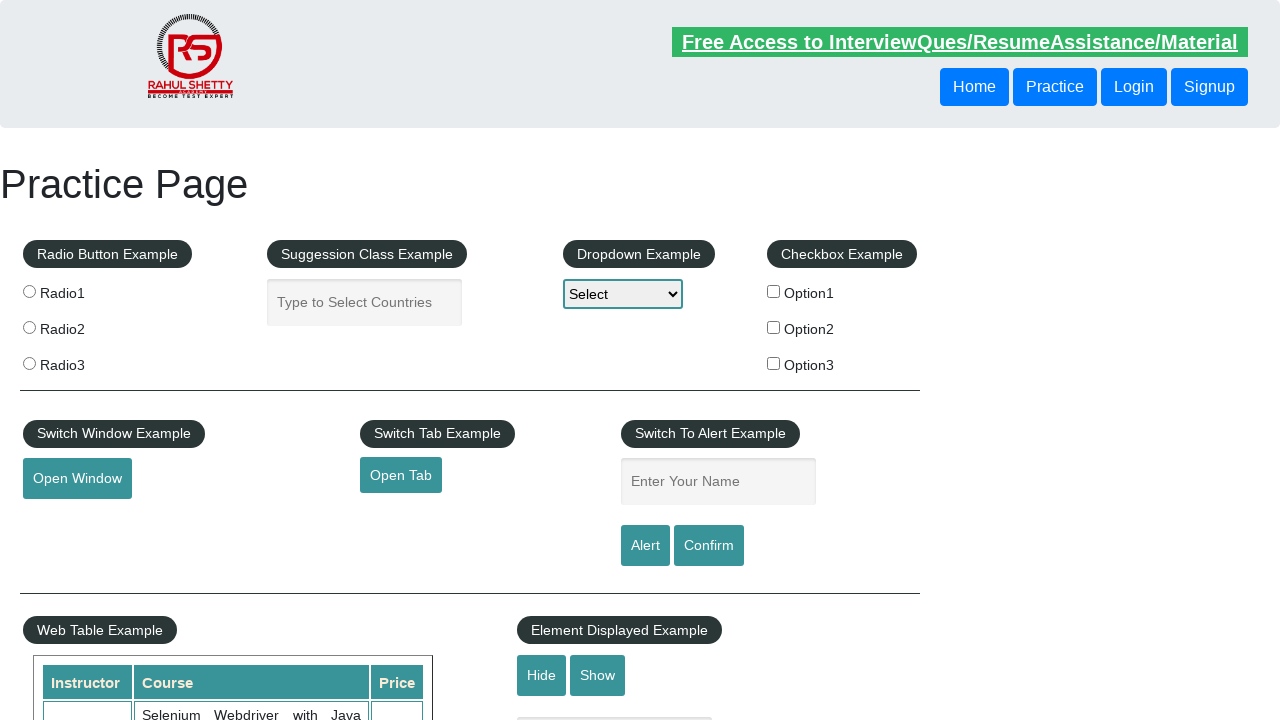

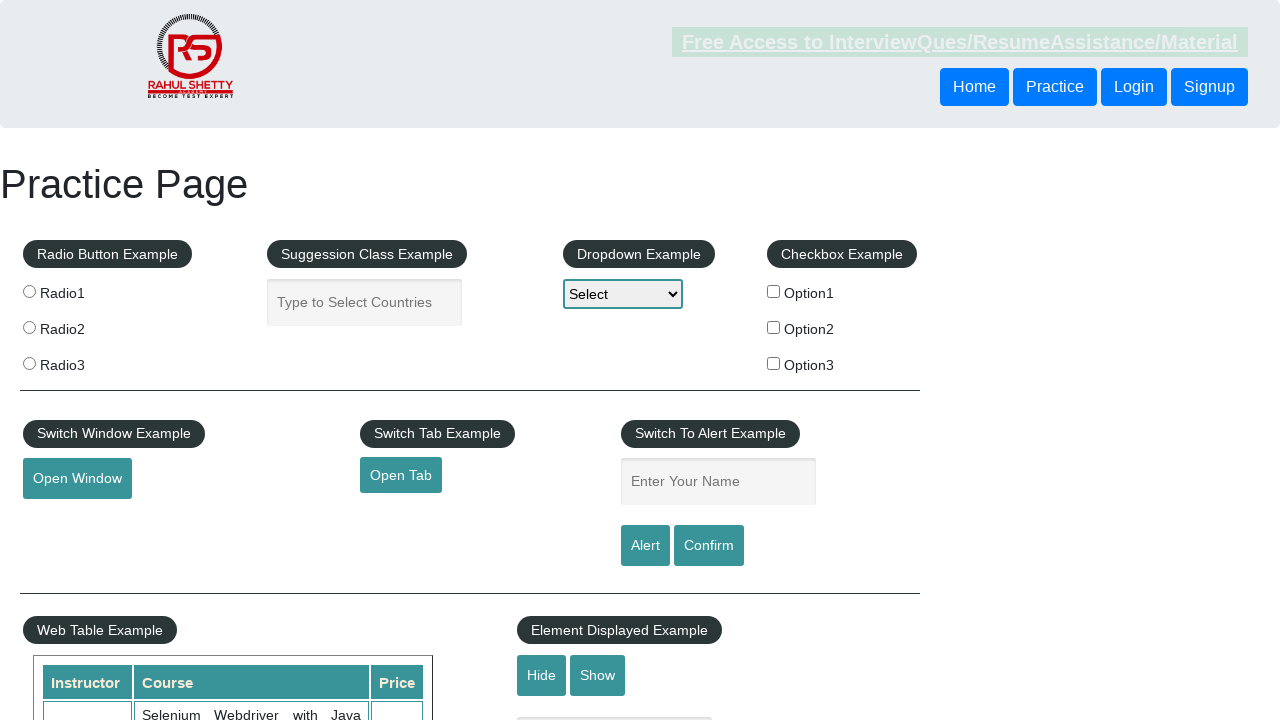